Tests that the browser back button works correctly with filter navigation

Starting URL: https://demo.playwright.dev/todomvc

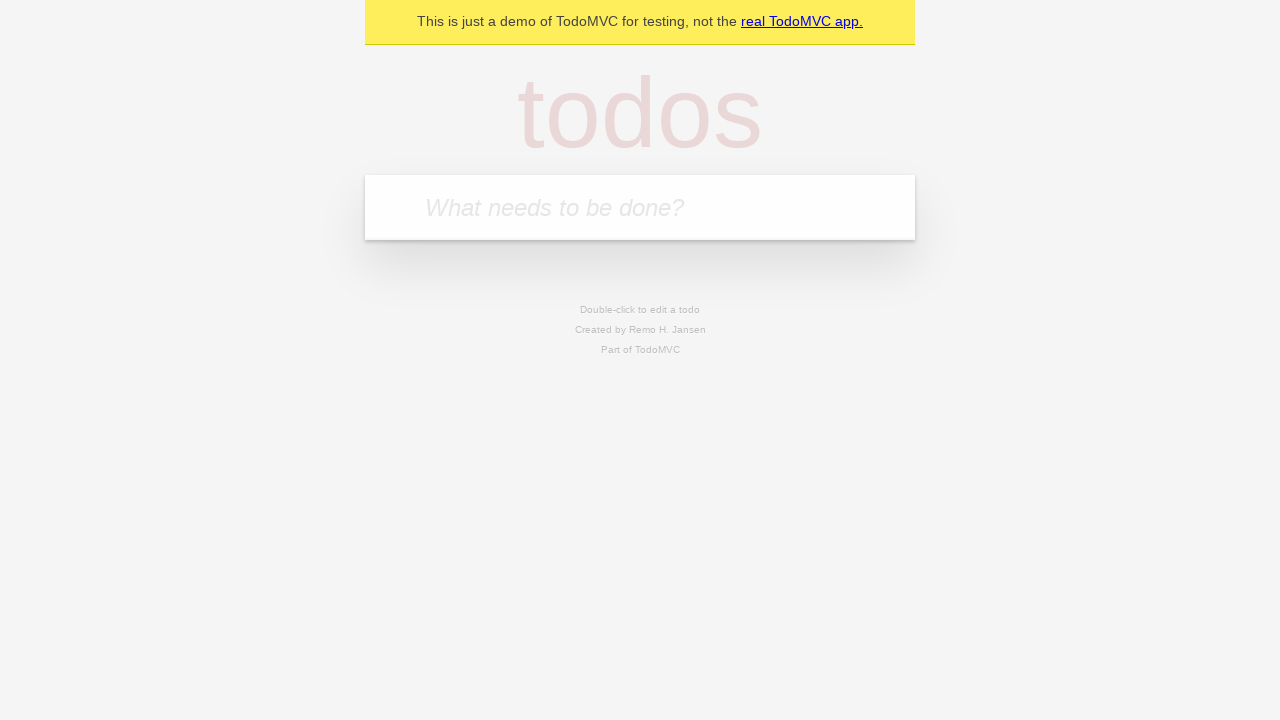

Filled todo input with 'buy some cheese' on internal:attr=[placeholder="What needs to be done?"i]
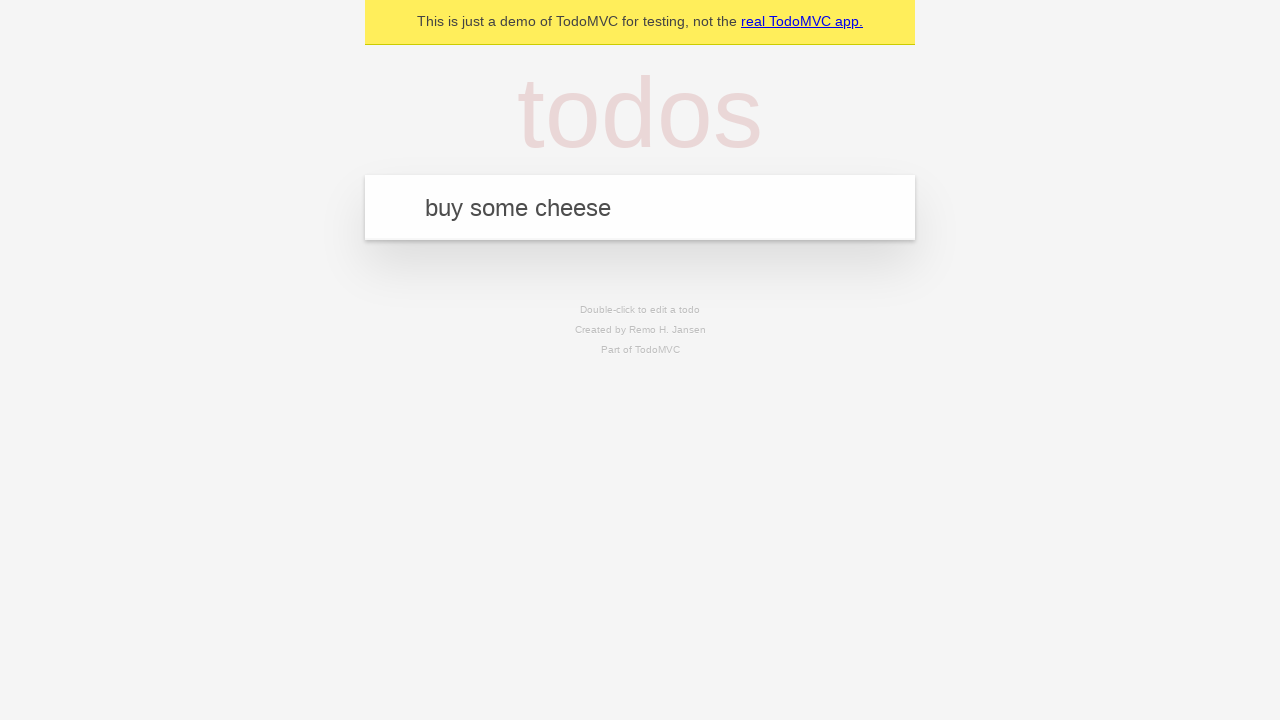

Pressed Enter to create first todo on internal:attr=[placeholder="What needs to be done?"i]
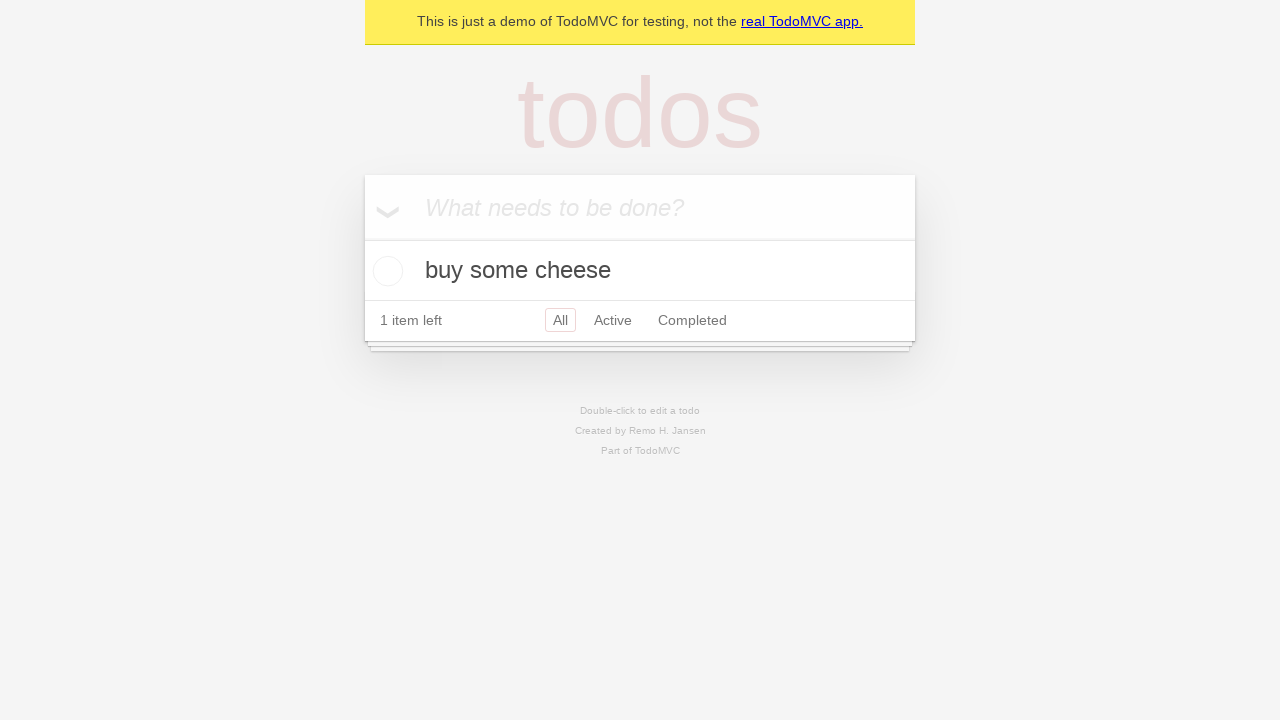

Filled todo input with 'feed the cat' on internal:attr=[placeholder="What needs to be done?"i]
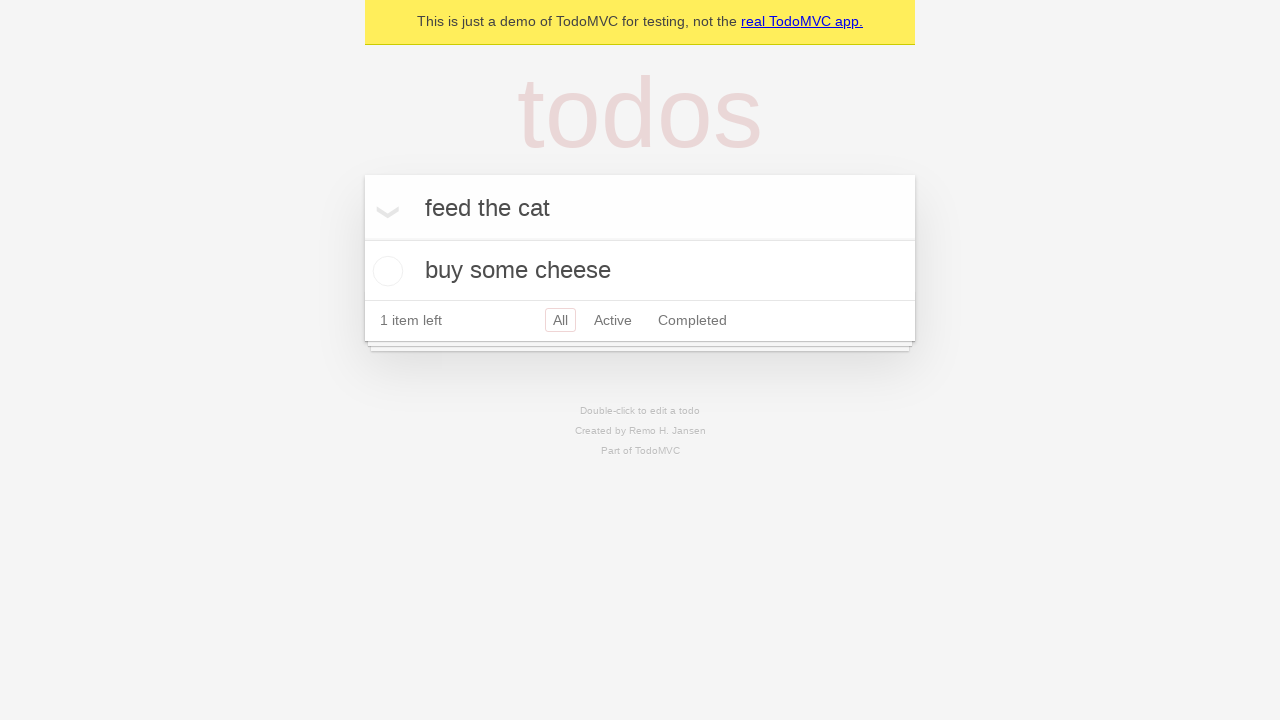

Pressed Enter to create second todo on internal:attr=[placeholder="What needs to be done?"i]
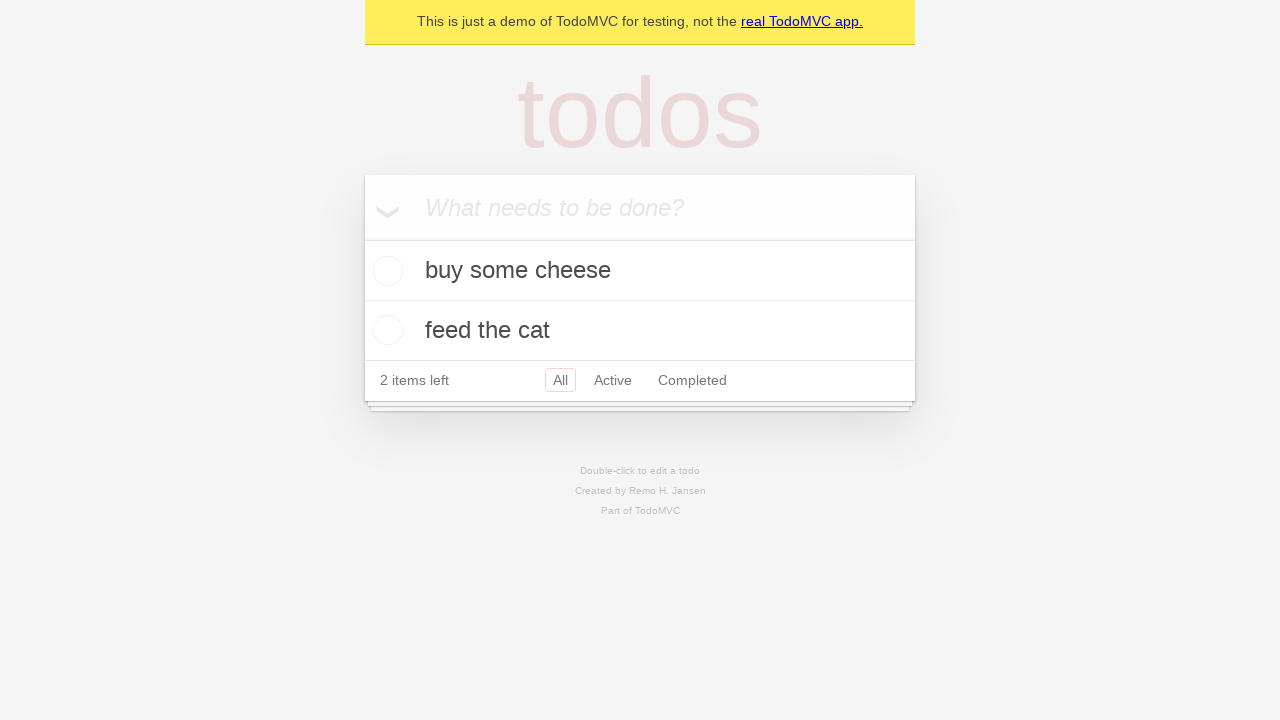

Filled todo input with 'book a doctors appointment' on internal:attr=[placeholder="What needs to be done?"i]
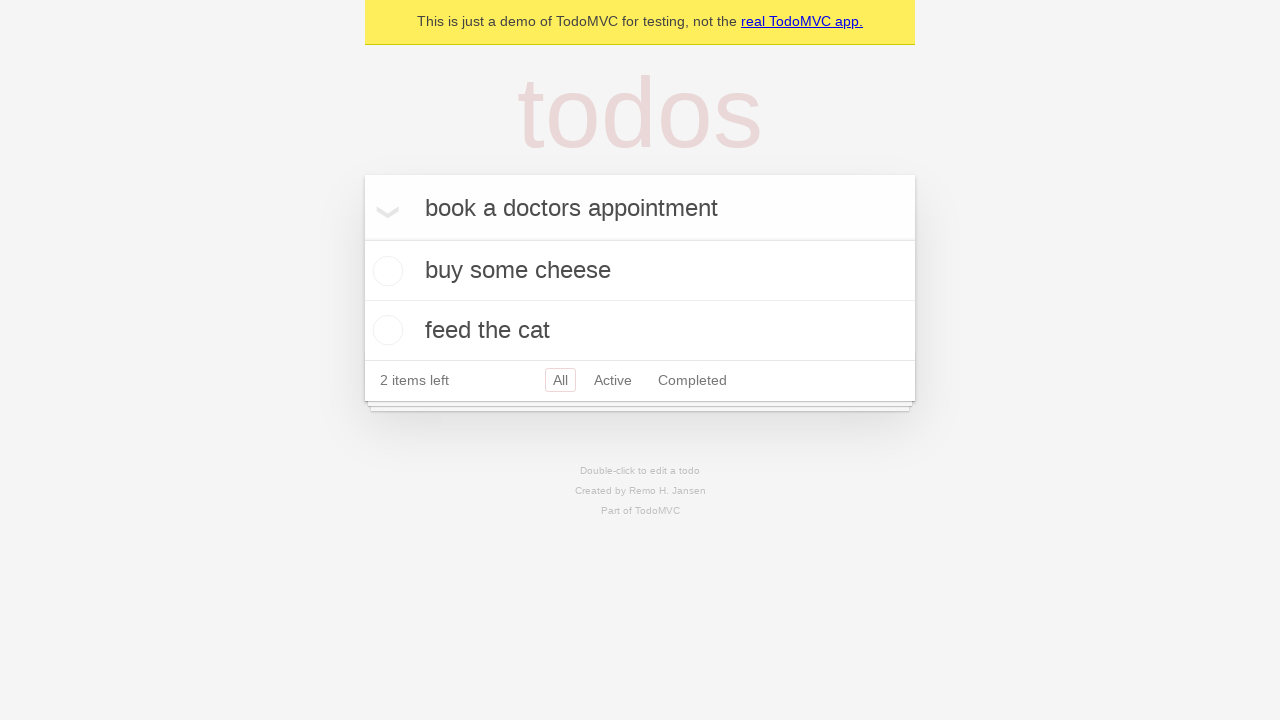

Pressed Enter to create third todo on internal:attr=[placeholder="What needs to be done?"i]
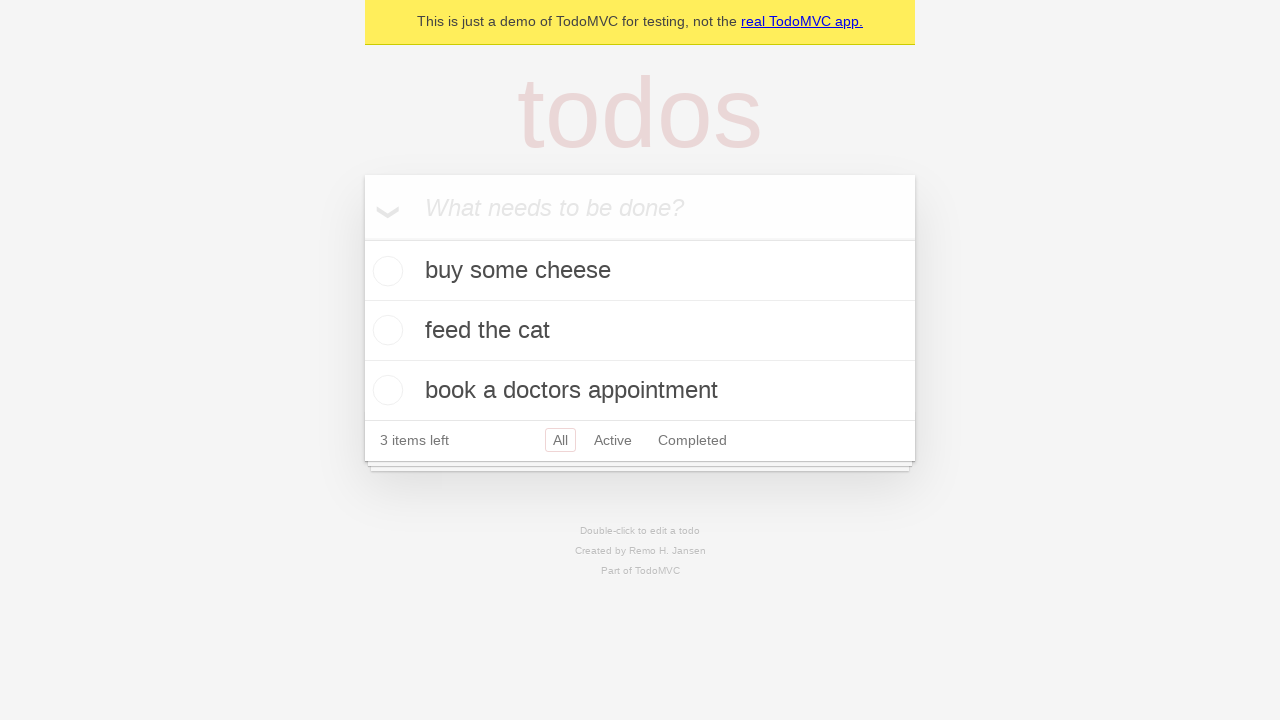

Checked the second todo item at (385, 330) on internal:testid=[data-testid="todo-item"s] >> nth=1 >> internal:role=checkbox
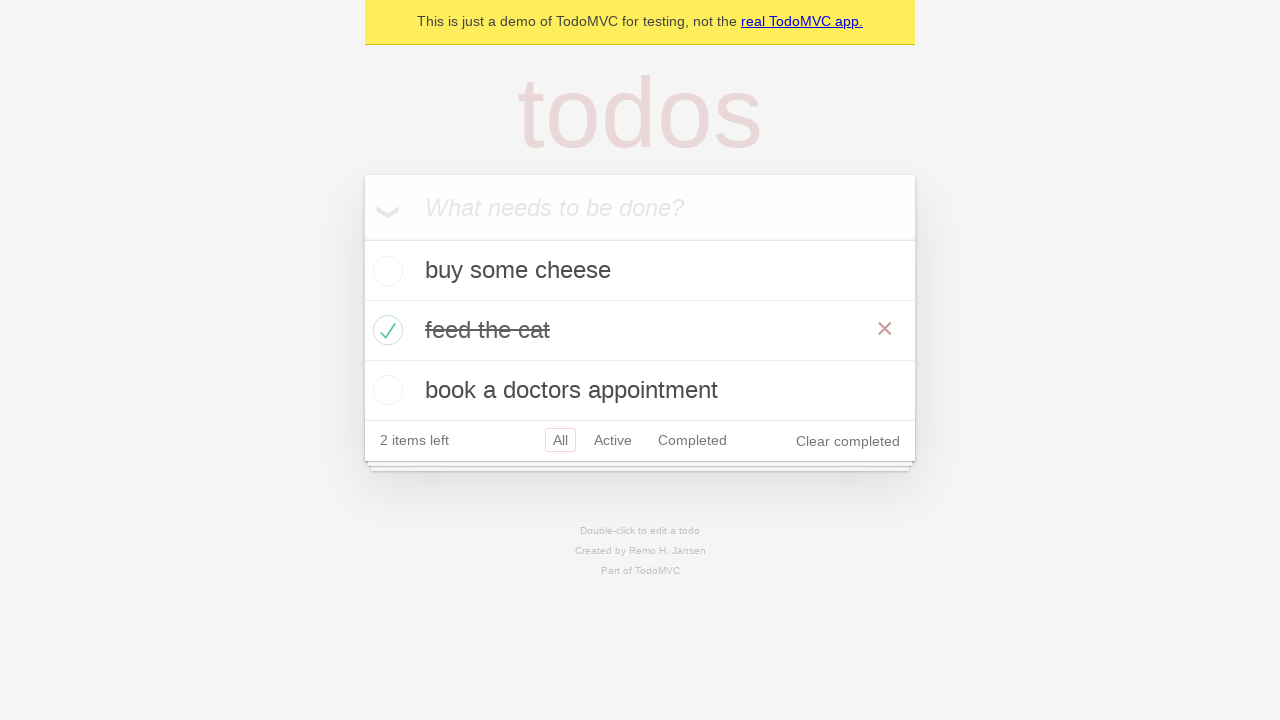

Clicked 'All' filter at (560, 440) on internal:role=link[name="All"i]
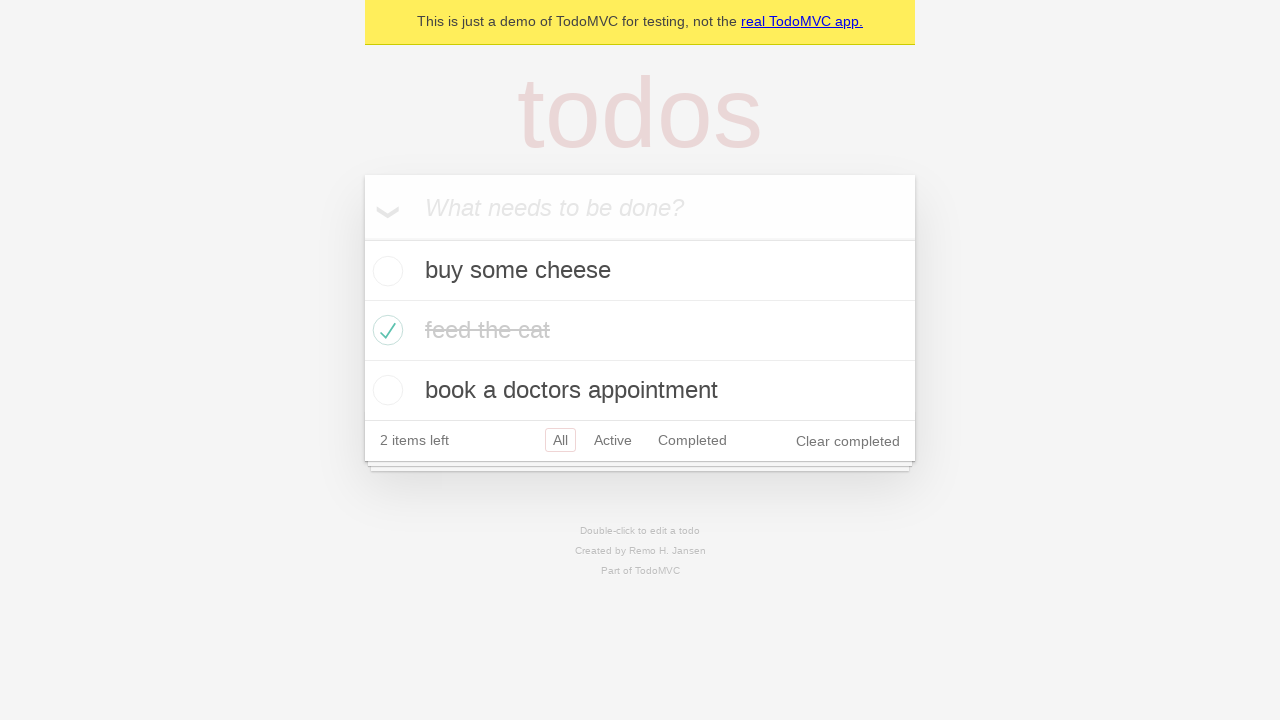

Clicked 'Active' filter at (613, 440) on internal:role=link[name="Active"i]
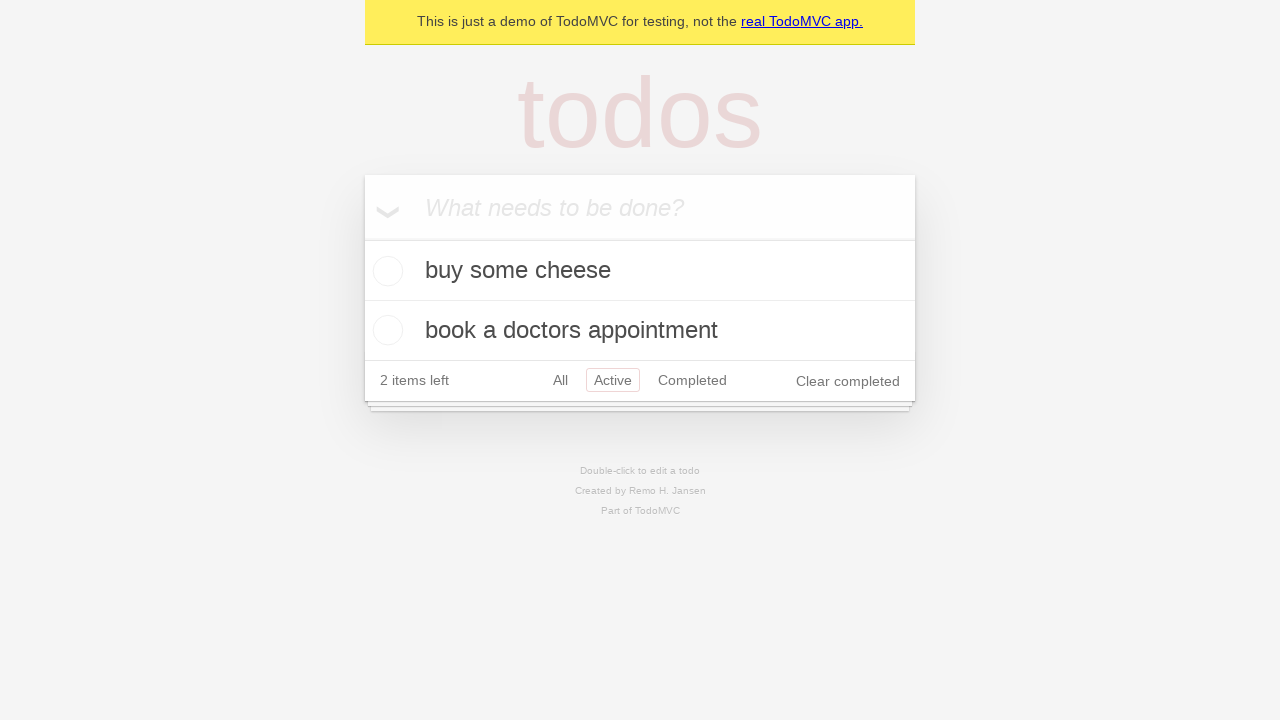

Clicked 'Completed' filter at (692, 380) on internal:role=link[name="Completed"i]
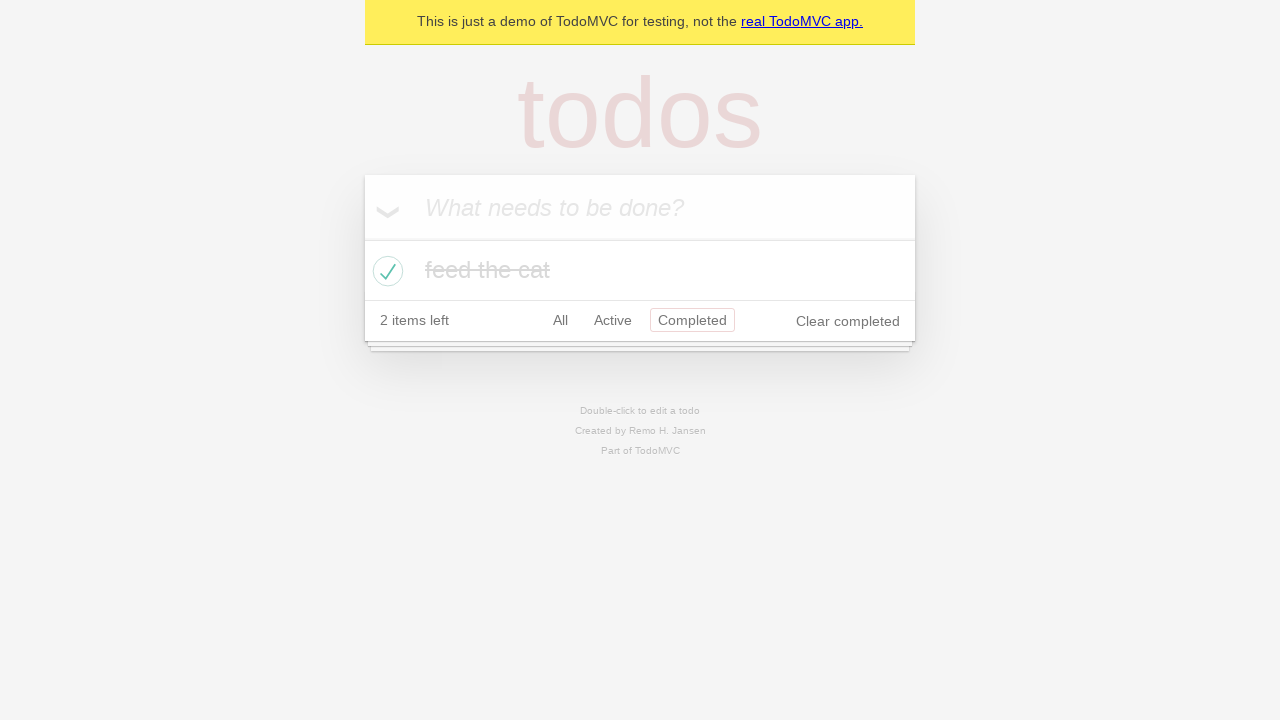

Navigated back using browser back button to 'Active' filter
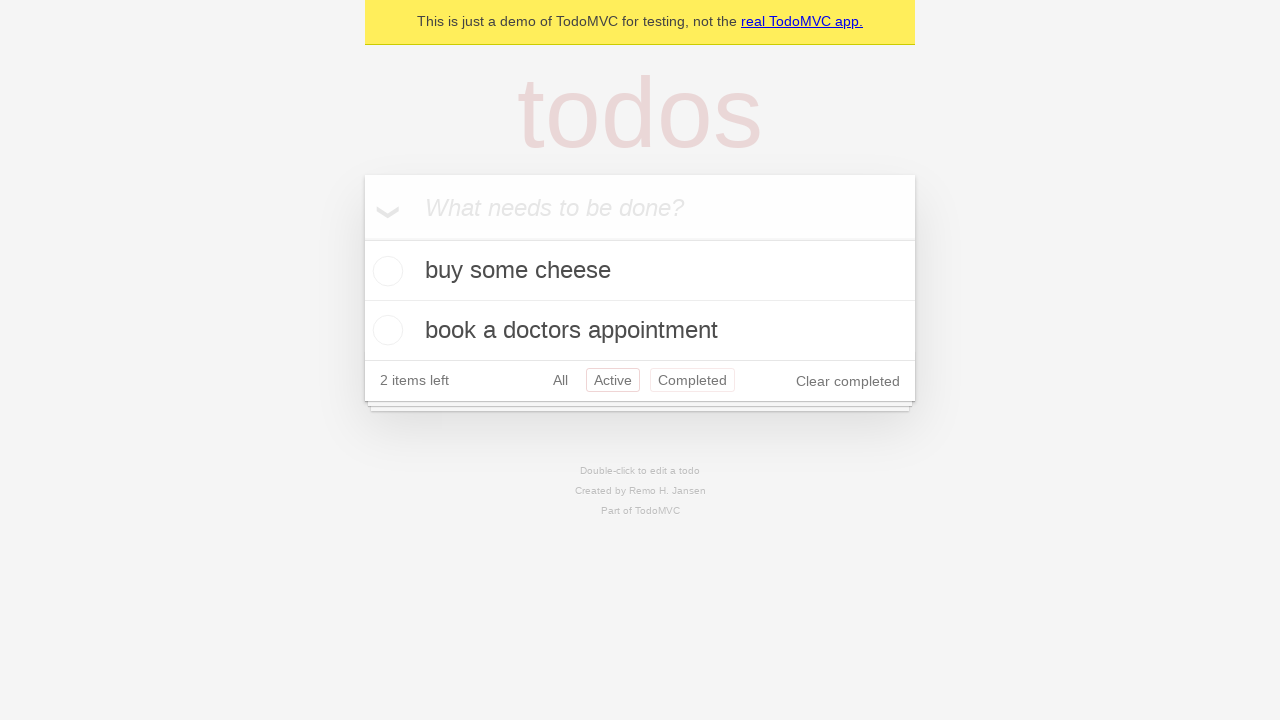

Navigated back using browser back button to 'All' filter
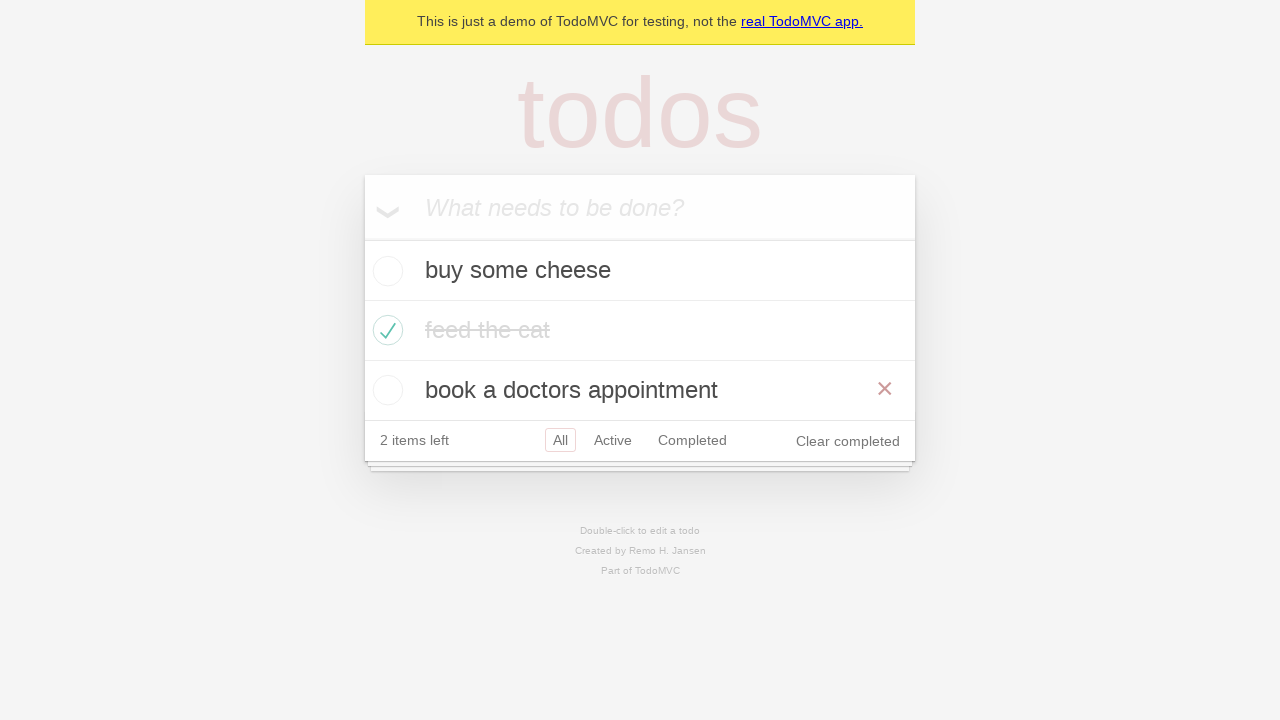

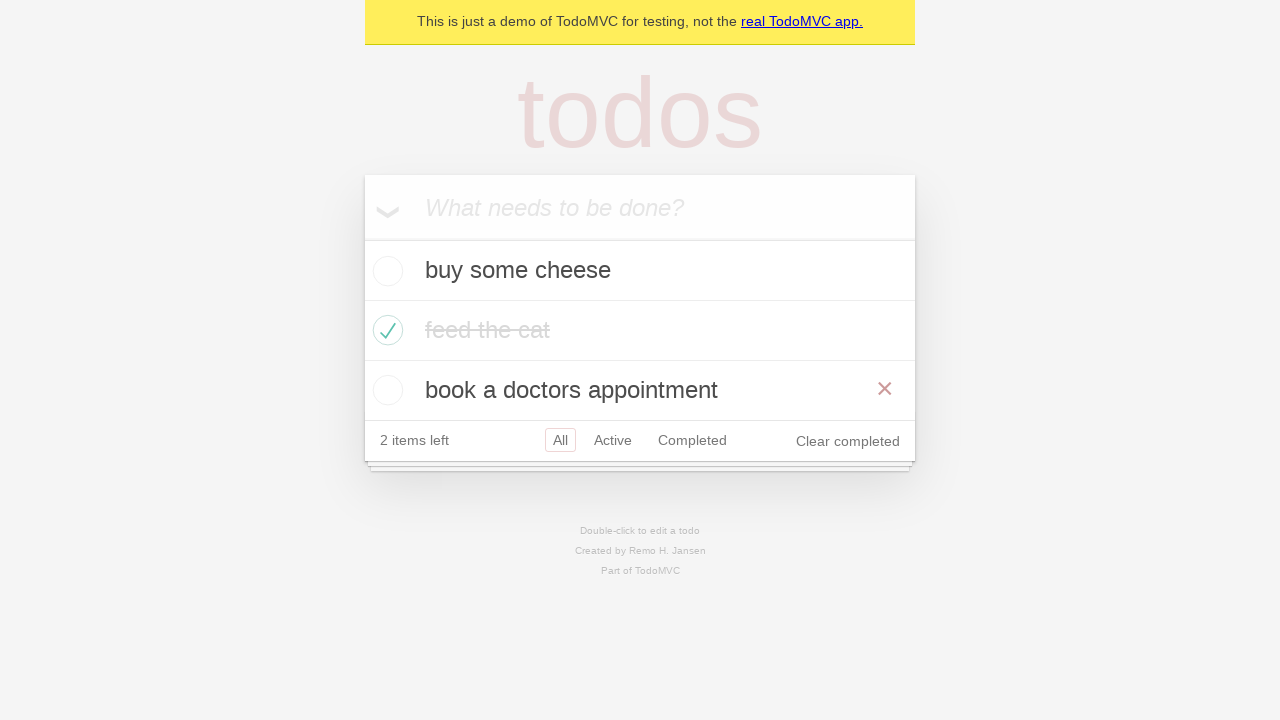